Navigates to the Broken Images page by clicking the link and verifies the URL

Starting URL: https://the-internet.herokuapp.com

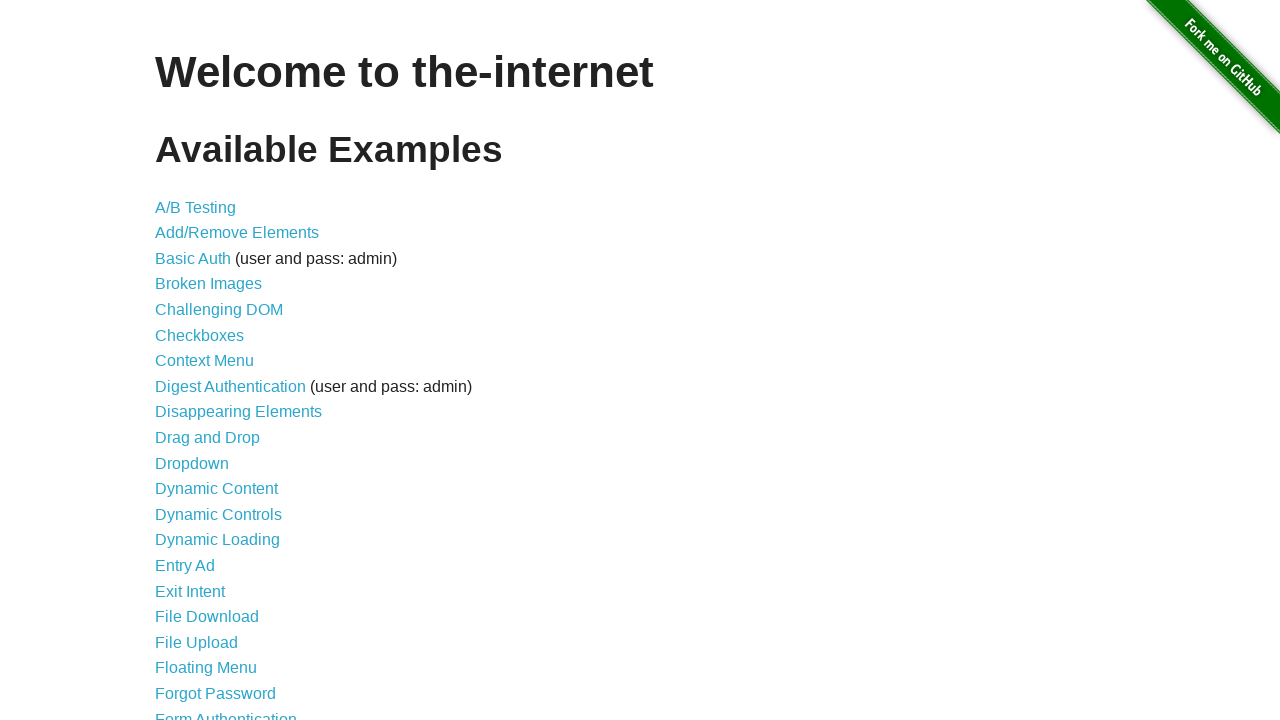

Clicked on the Broken Images link at (208, 284) on text='Broken Images'
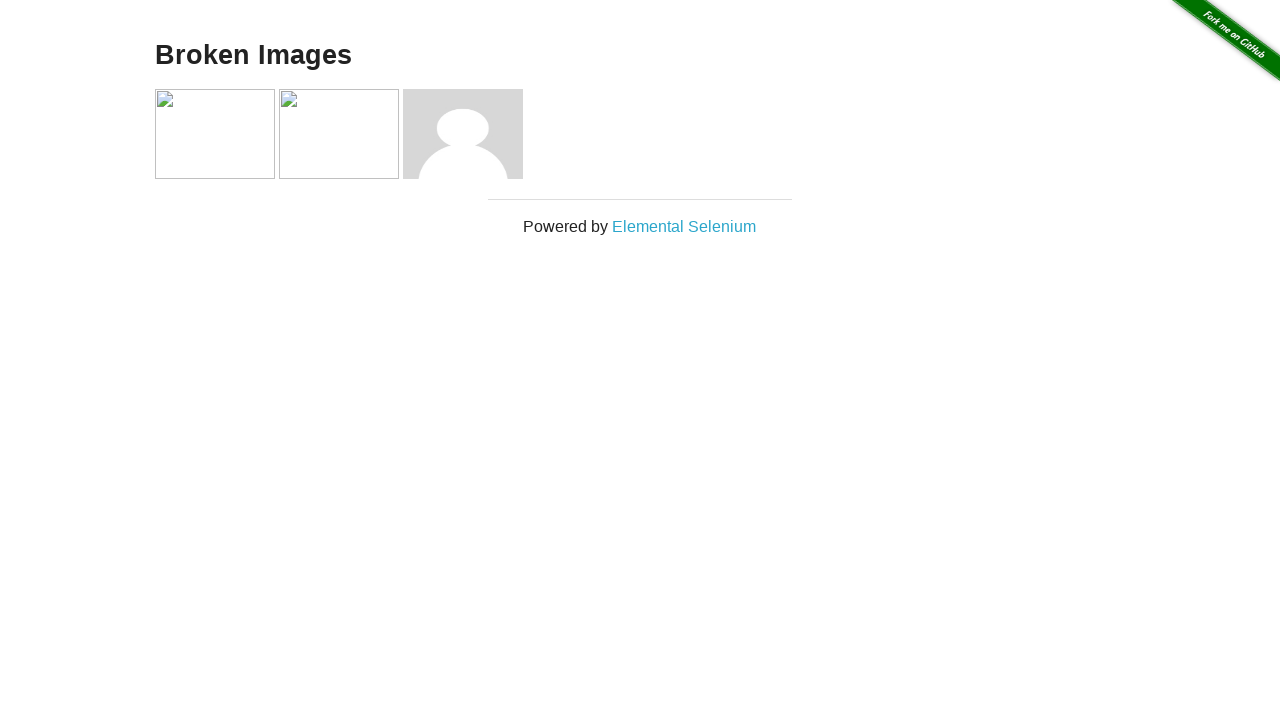

Verified URL is https://the-internet.herokuapp.com/broken_images
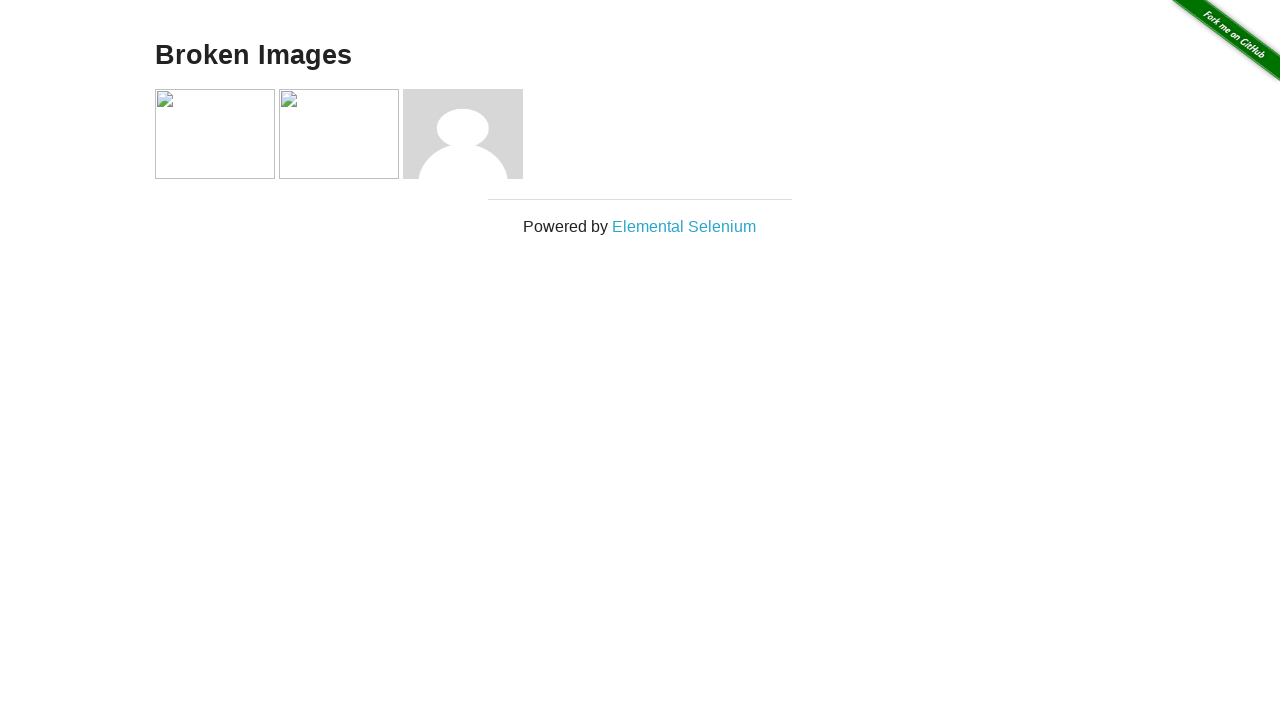

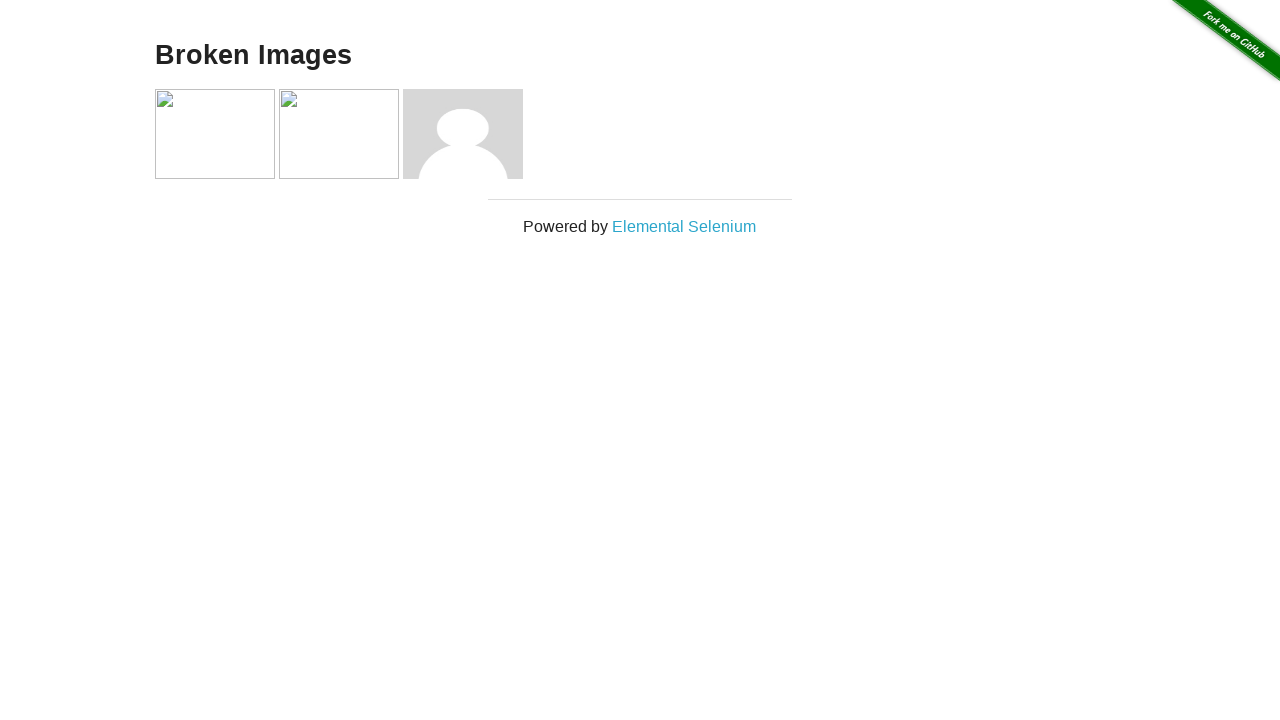